Tests multi-selection functionality on jQuery UI Selectable widget by holding Control key and clicking multiple items to select them non-contiguously.

Starting URL: https://jqueryui.com/selectable/

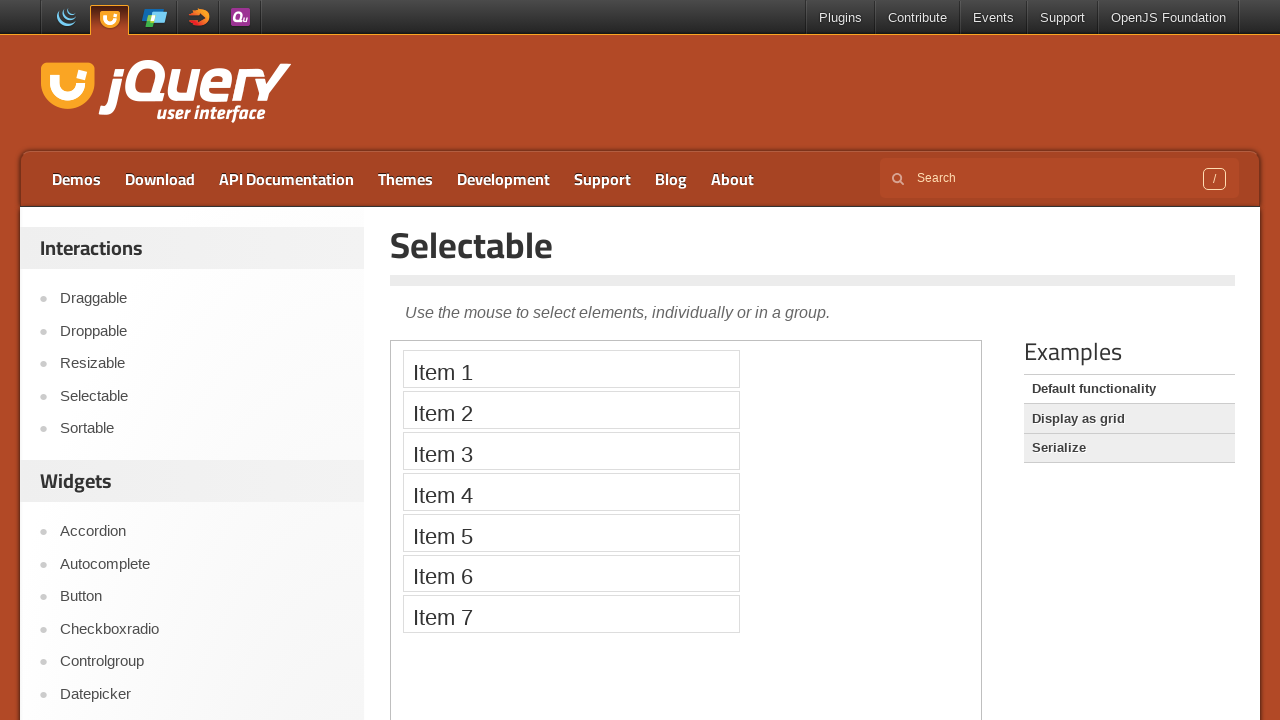

Set viewport size to 1920x1080
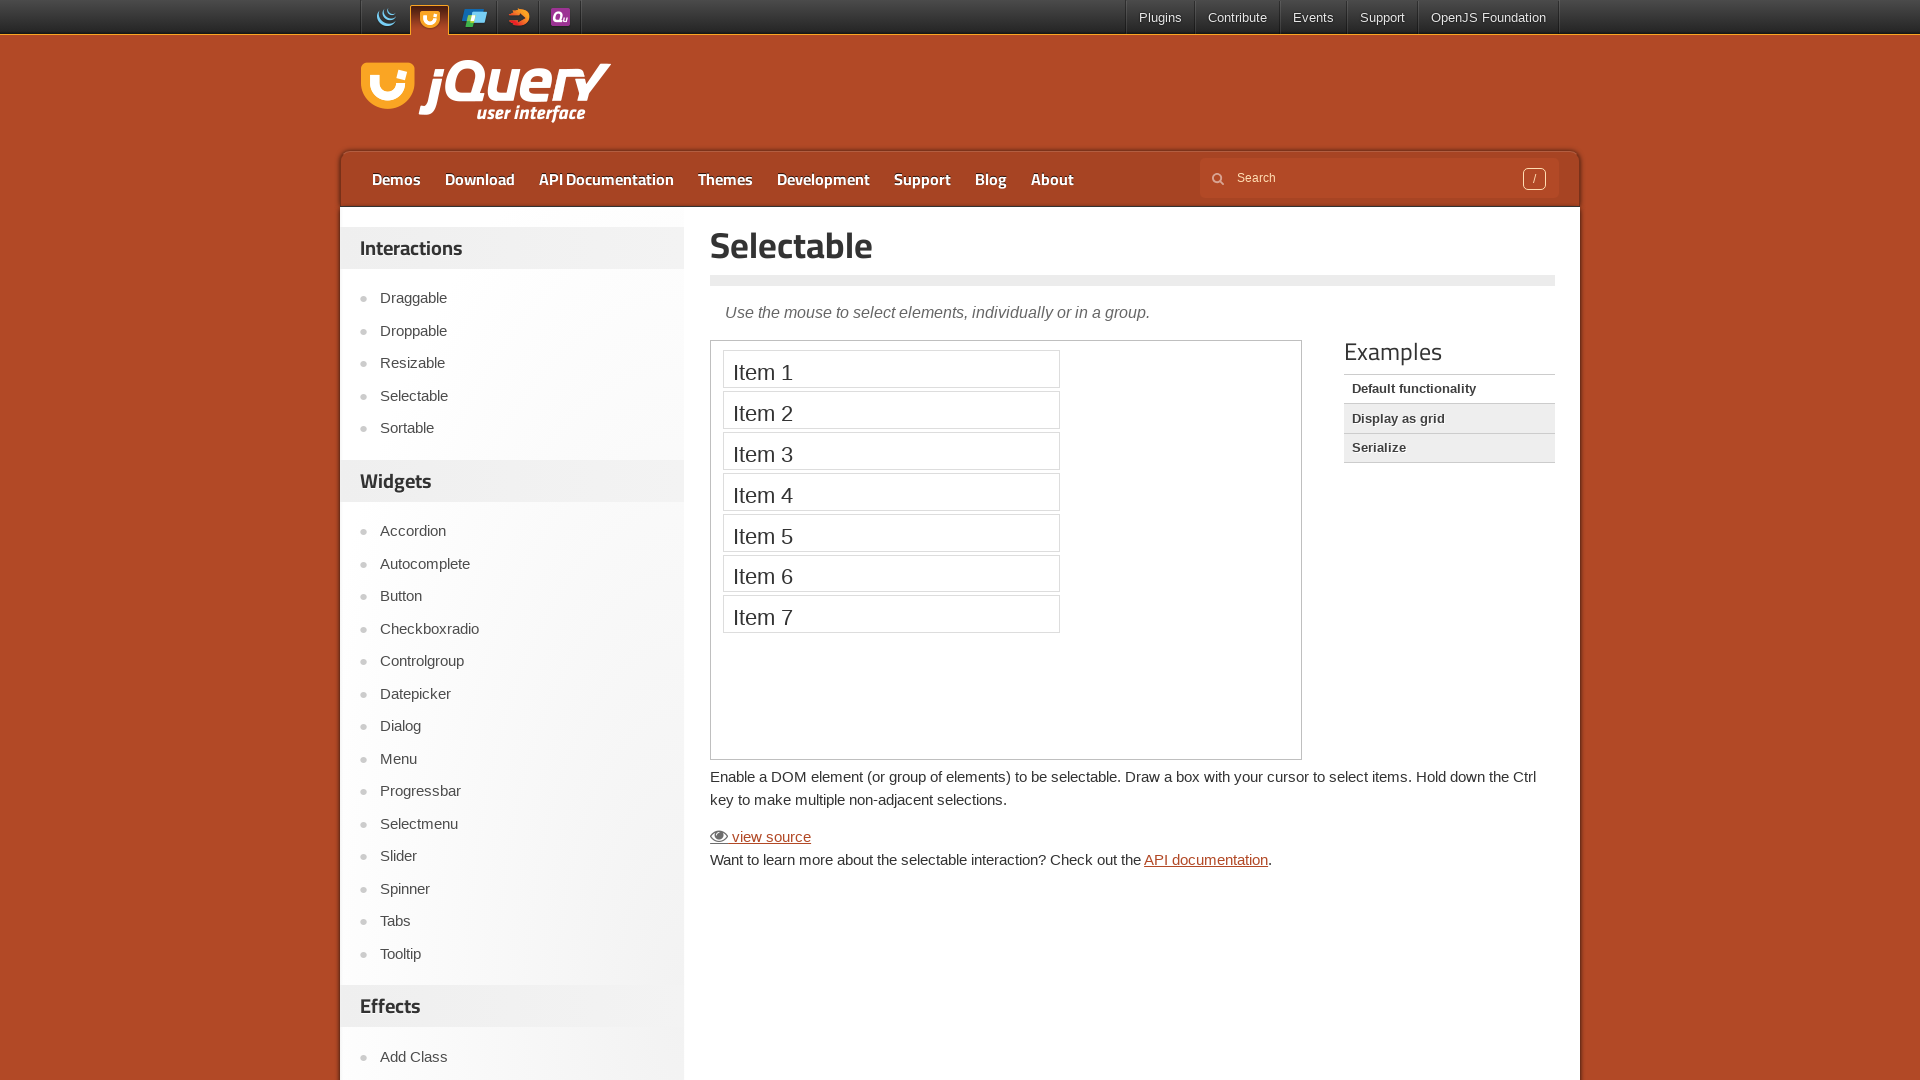

Located demo iframe
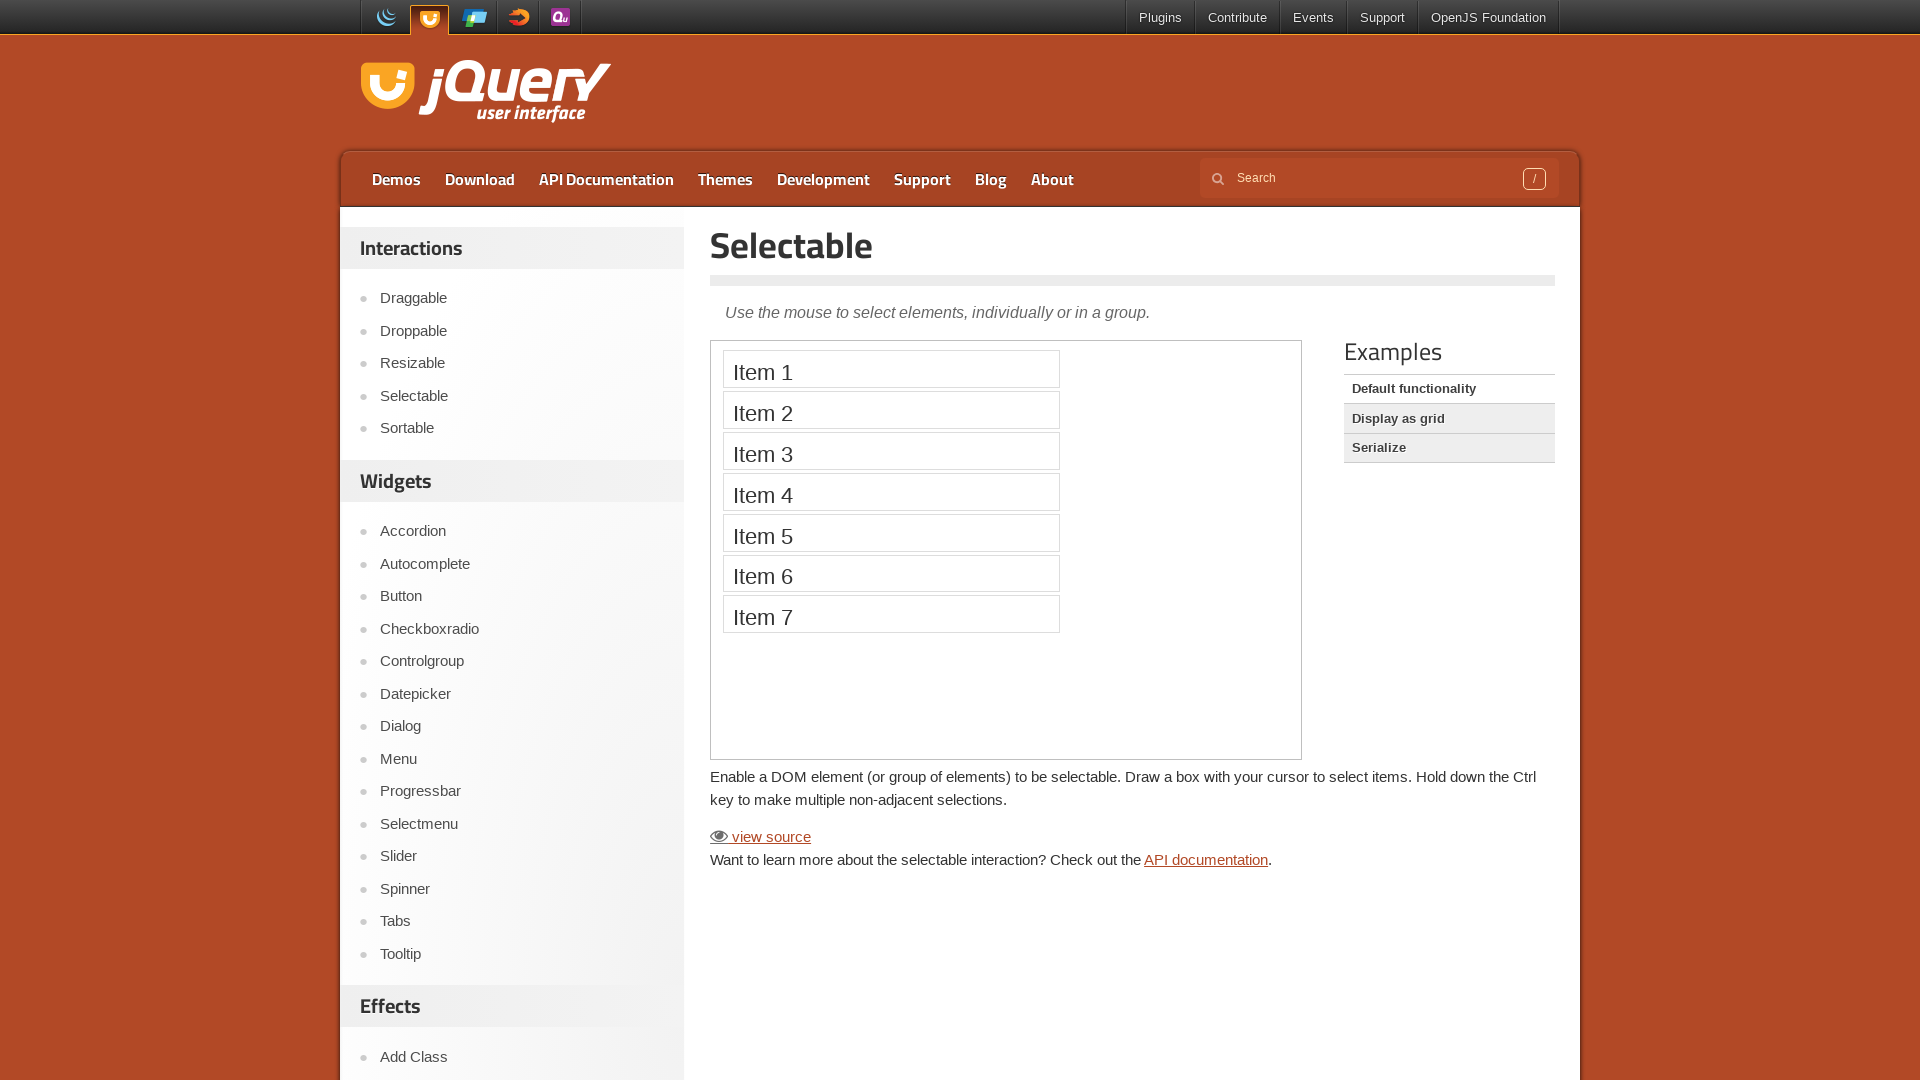

Control+clicked Item 1 to select it at (891, 369) on .demo-frame >> internal:control=enter-frame >> xpath=//li[contains(.,'Item 1')]
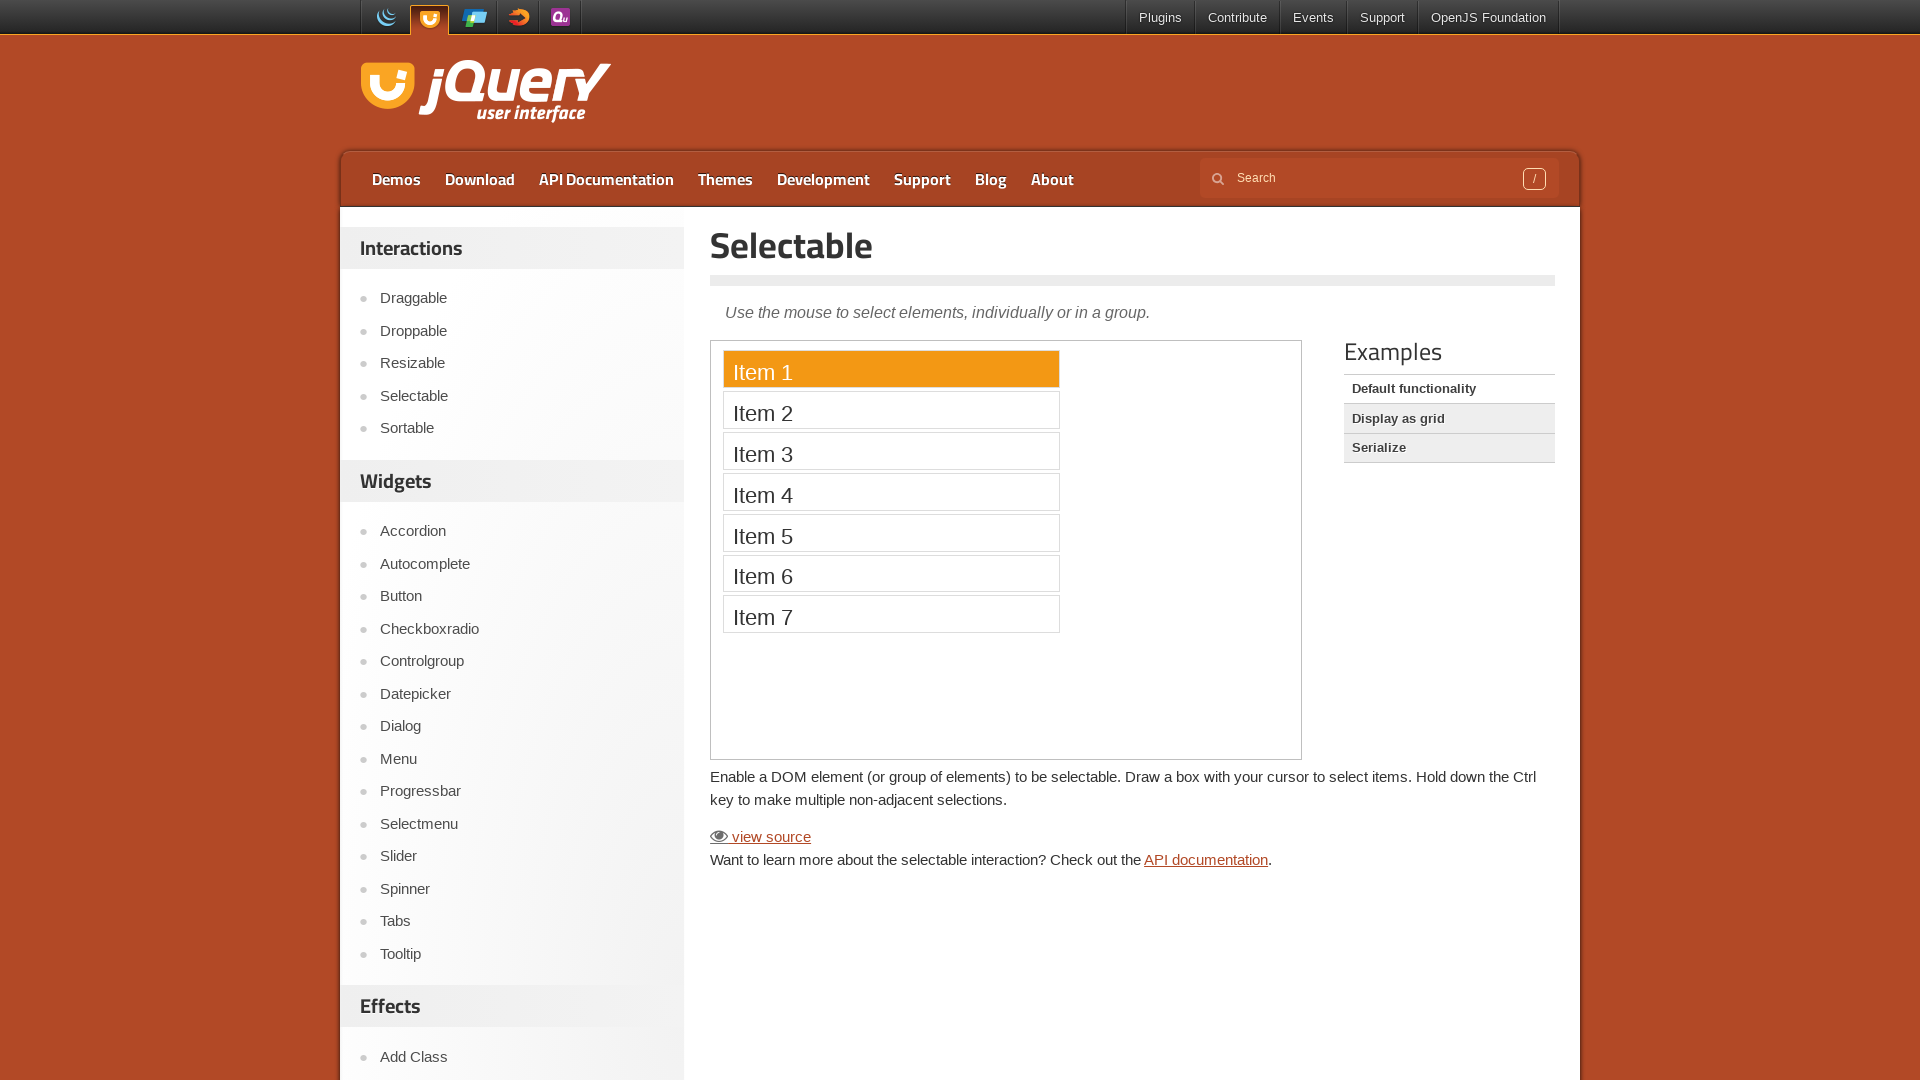

Control+clicked Item 3 to add it to selection at (891, 451) on .demo-frame >> internal:control=enter-frame >> xpath=//li[contains(.,'Item 3')]
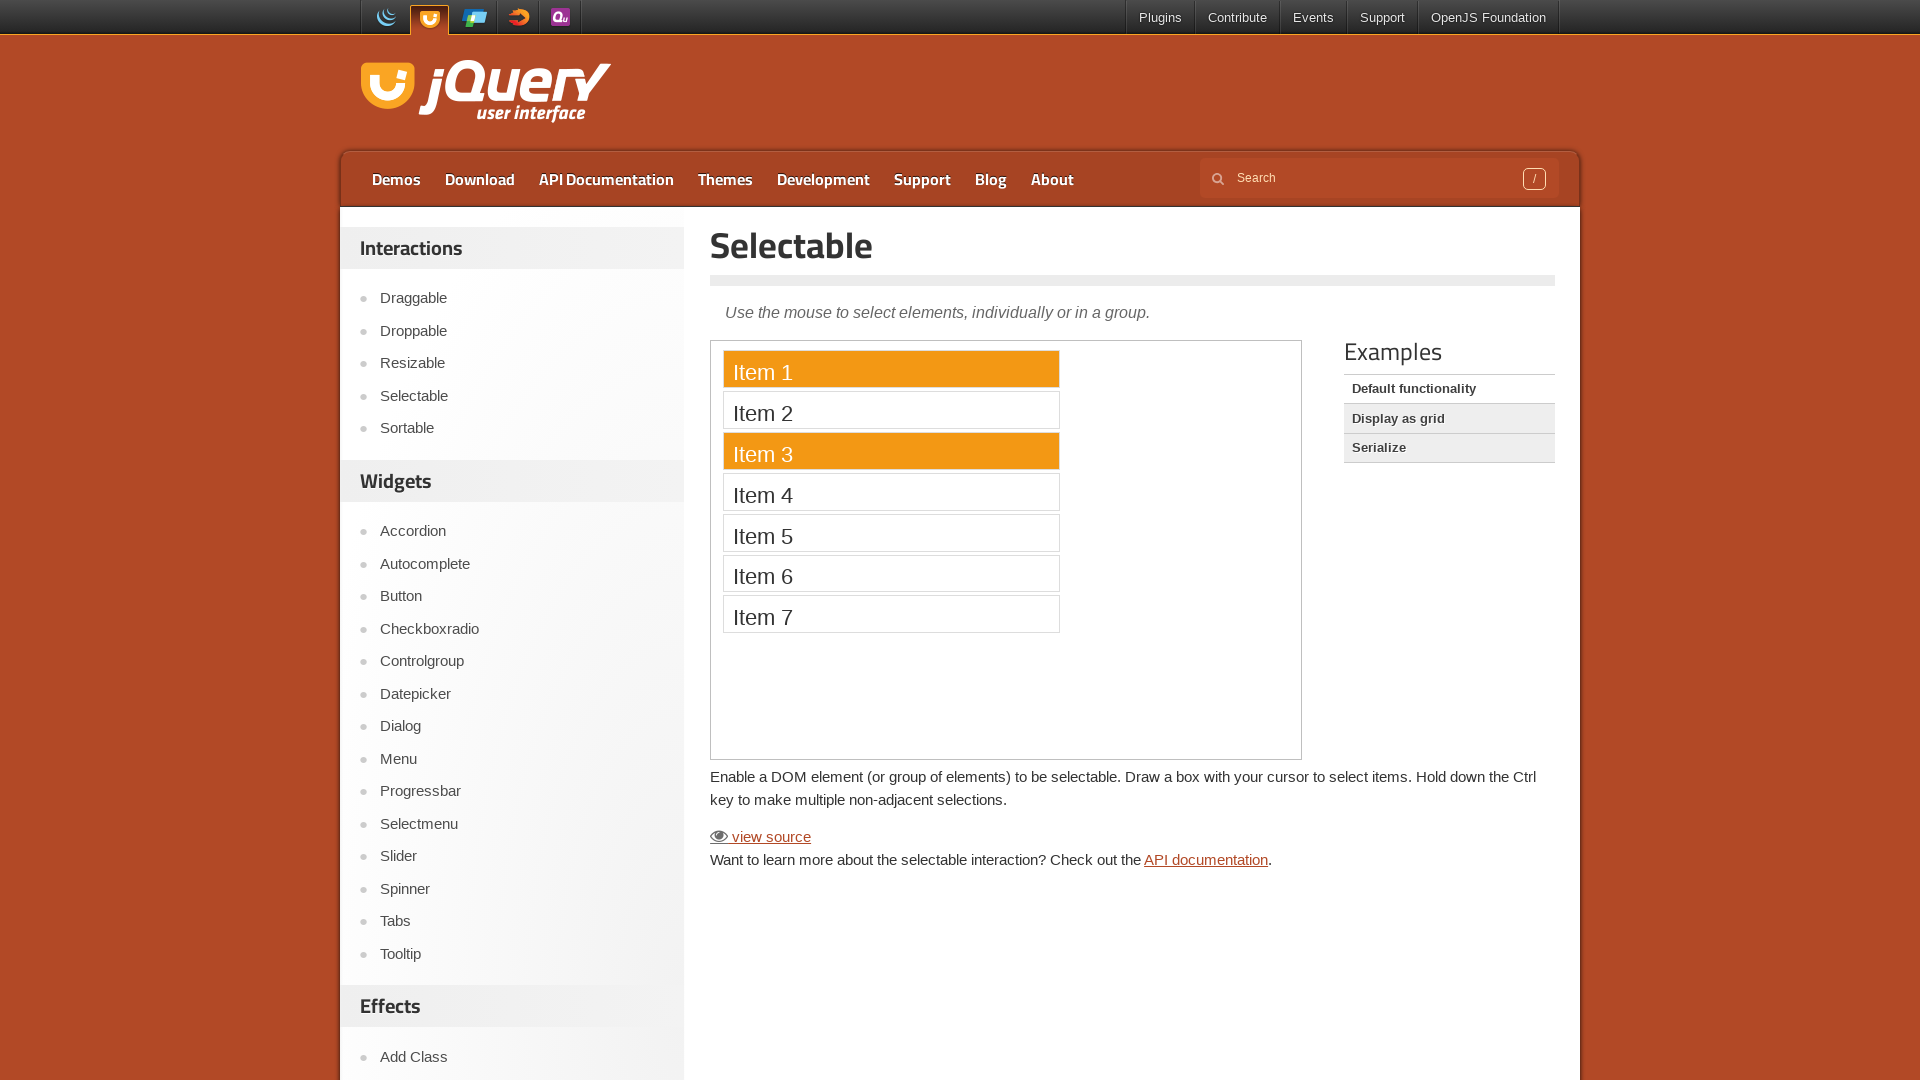

Control+clicked Item 5 to add it to selection at (891, 532) on .demo-frame >> internal:control=enter-frame >> xpath=//li[contains(.,'Item 5')]
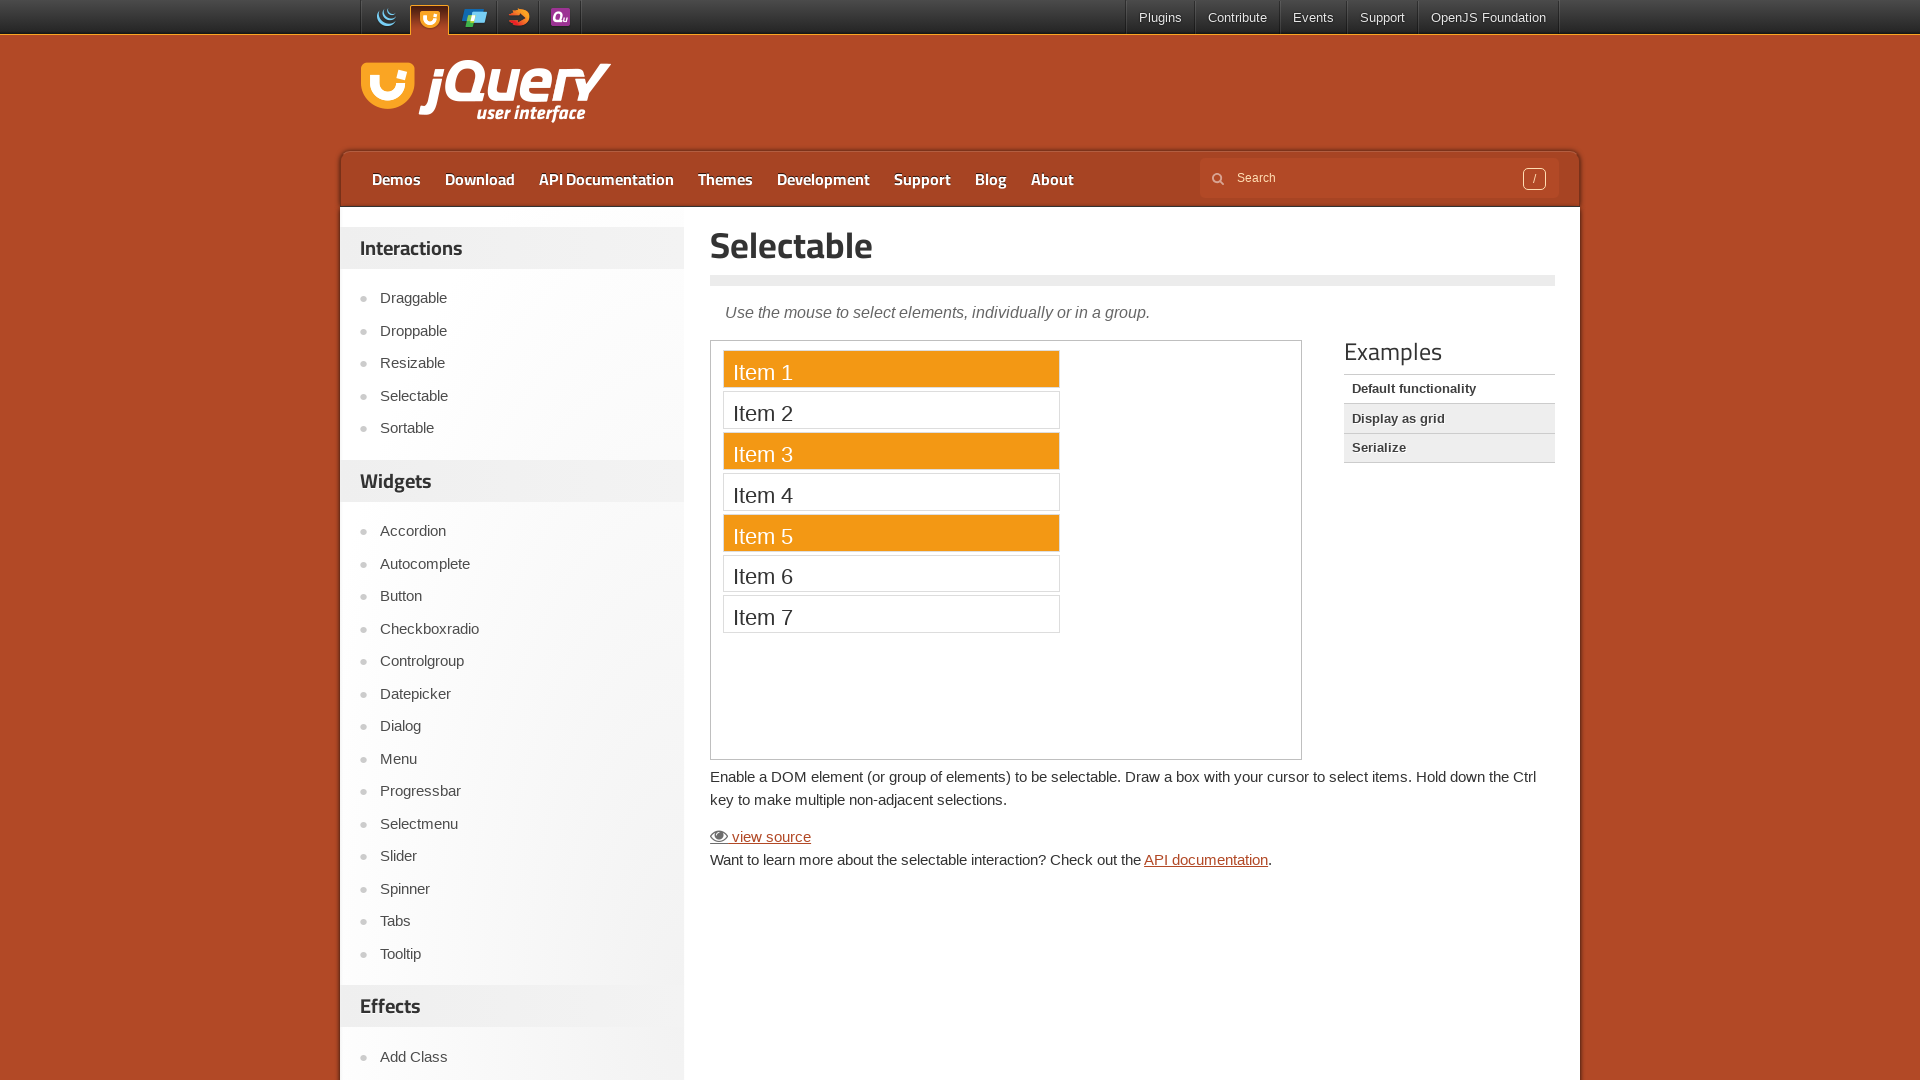

Control+clicked Item 7 to add it to selection at (891, 614) on .demo-frame >> internal:control=enter-frame >> xpath=//li[contains(.,'Item 7')]
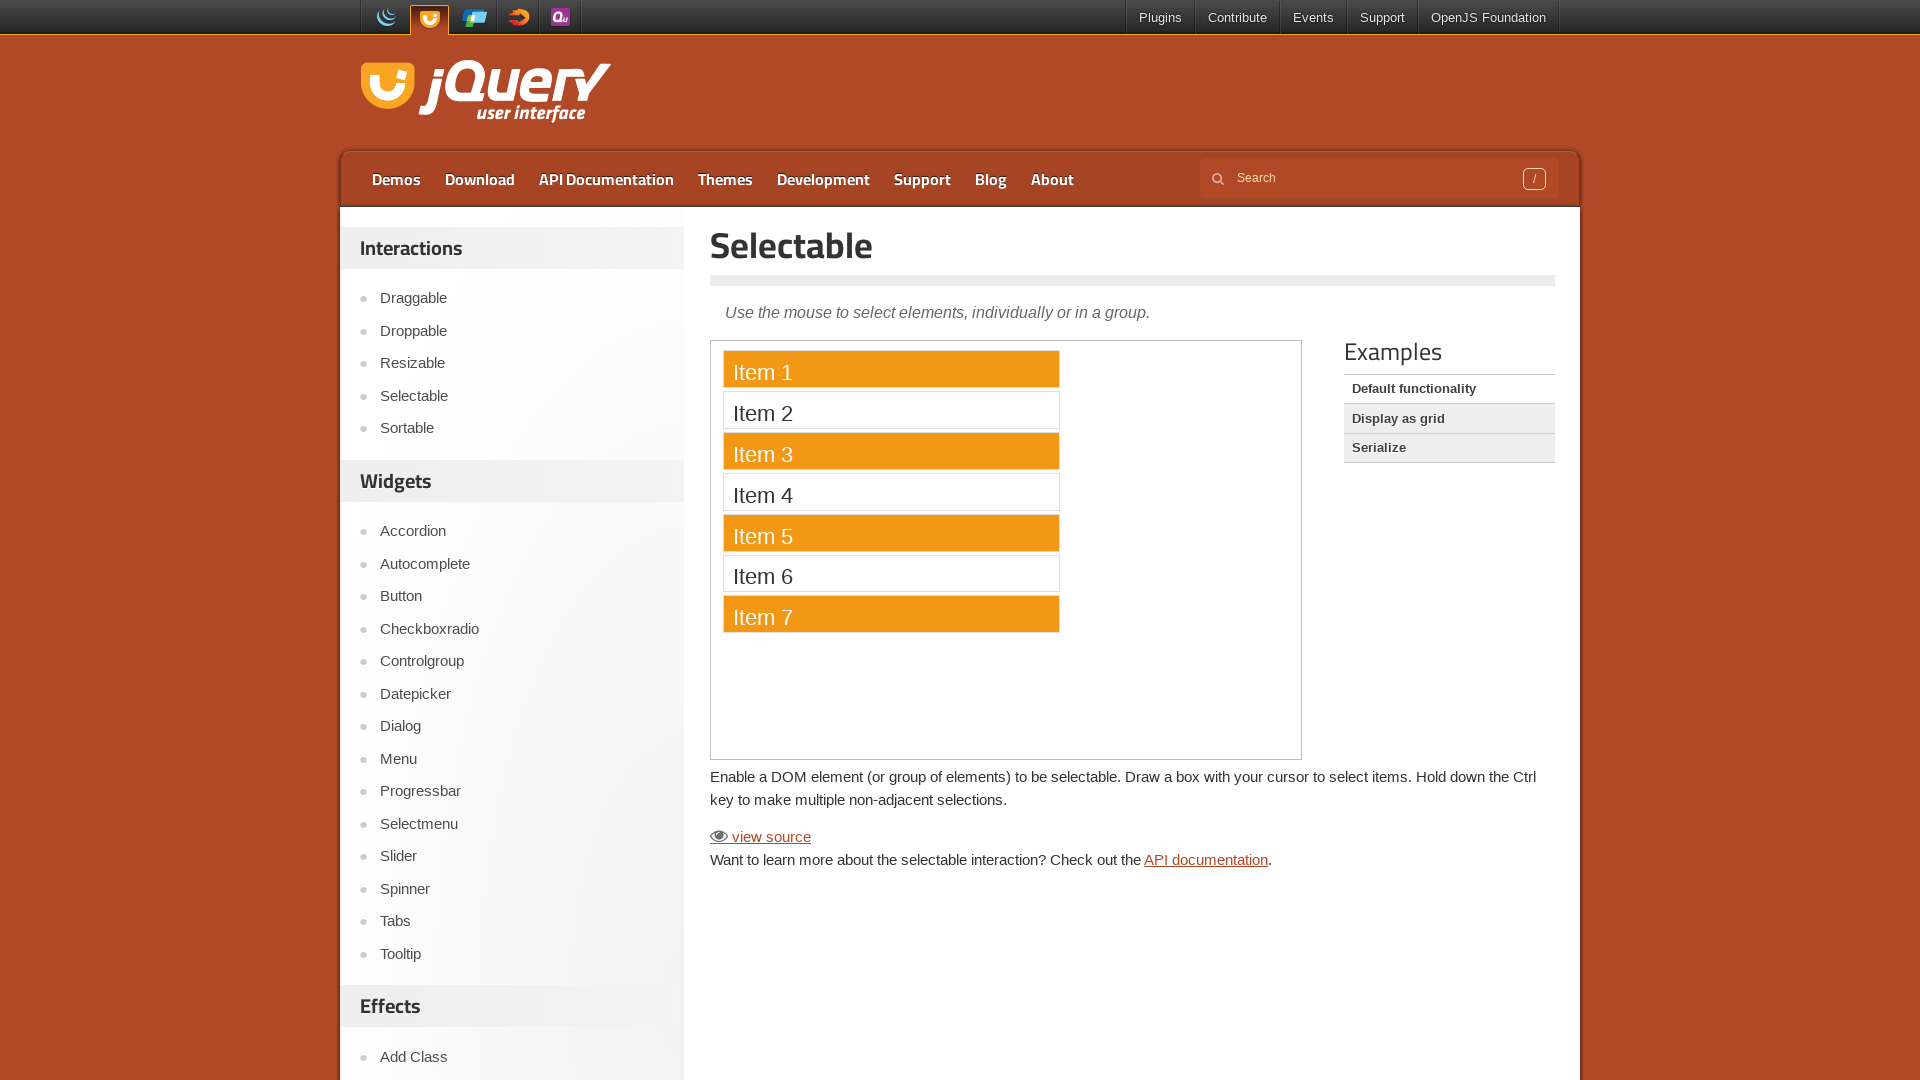

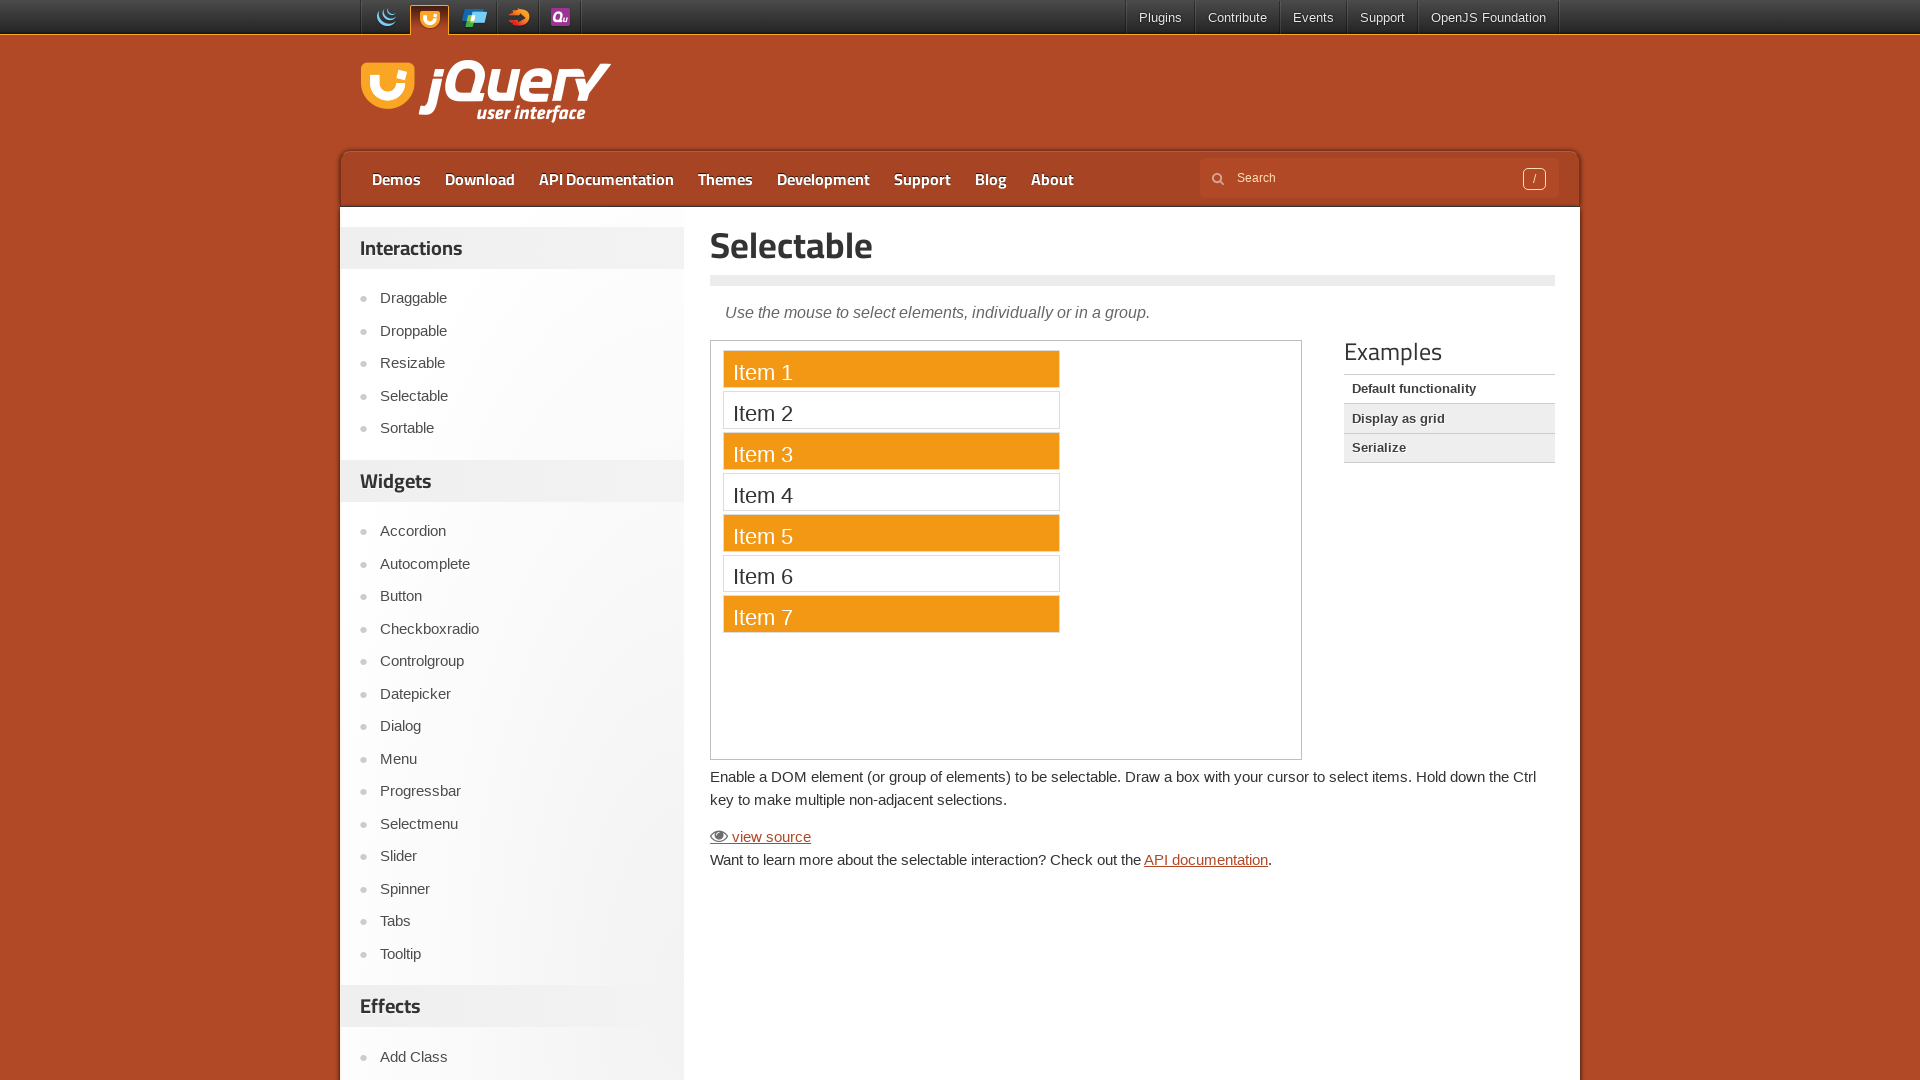